Navigates to a blank page and sets the viewport size, then verifies the dimensions

Starting URL: https://www.selenium.dev/selenium/web/blank.html

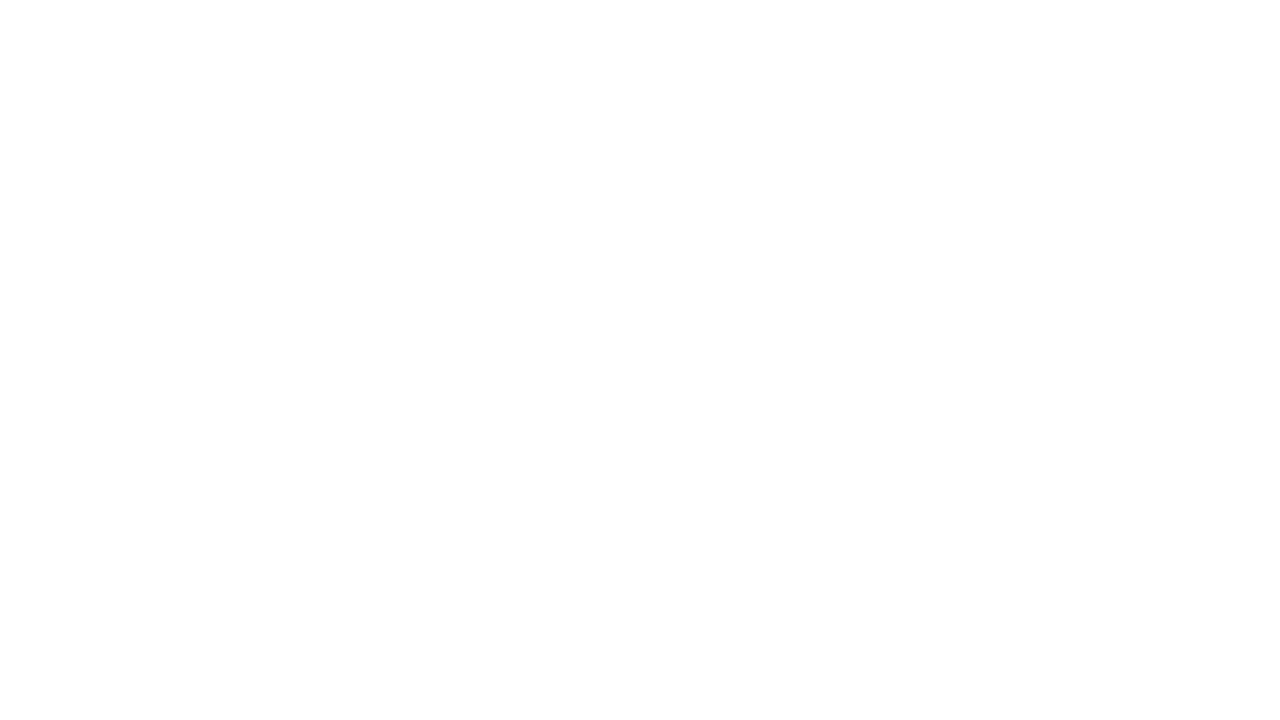

Navigated to blank page
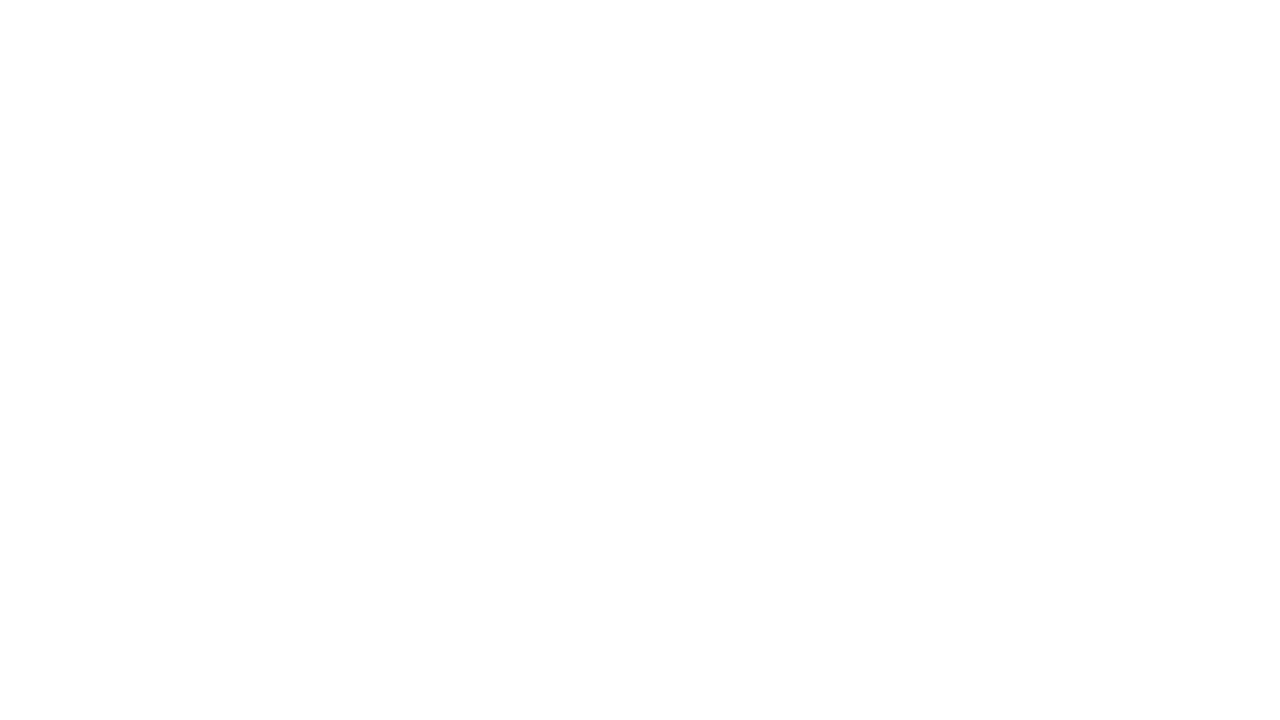

Set viewport size to 250x300
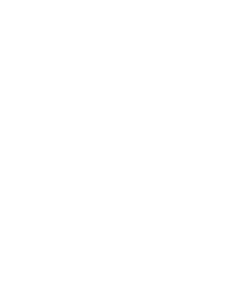

Evaluated window dimensions via JavaScript
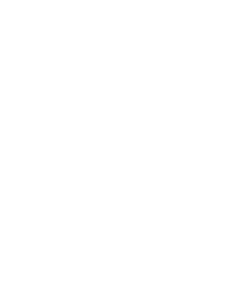

Verified window width equals 250
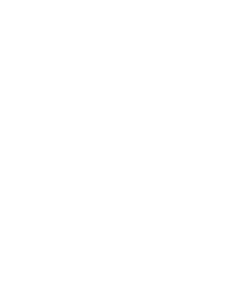

Verified window height equals 300
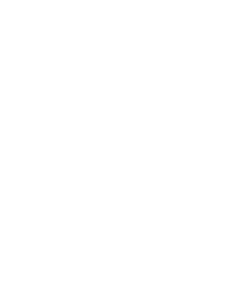

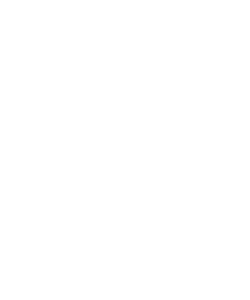